Tests interaction with a dynamic HTML table by scrolling to it and verifying its structure including rows and columns

Starting URL: https://www.w3schools.com/html/html_tables.asp

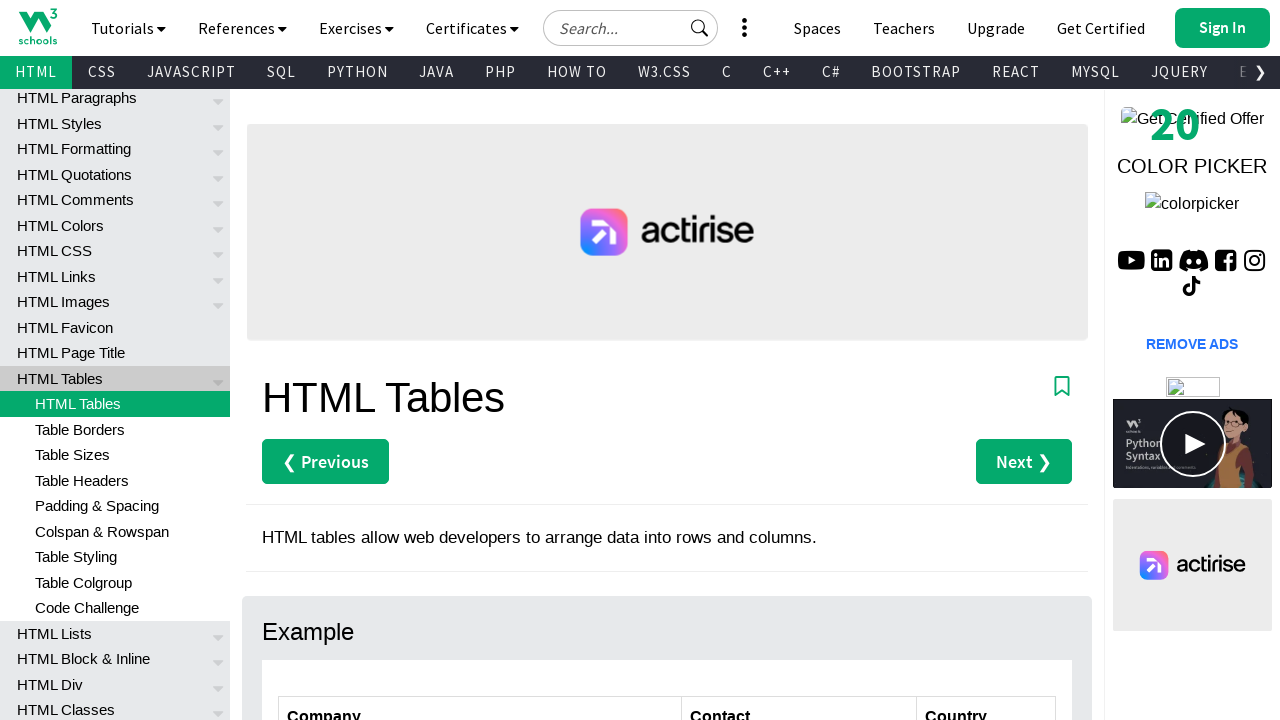

Located the dynamic HTML table with id 'customers'
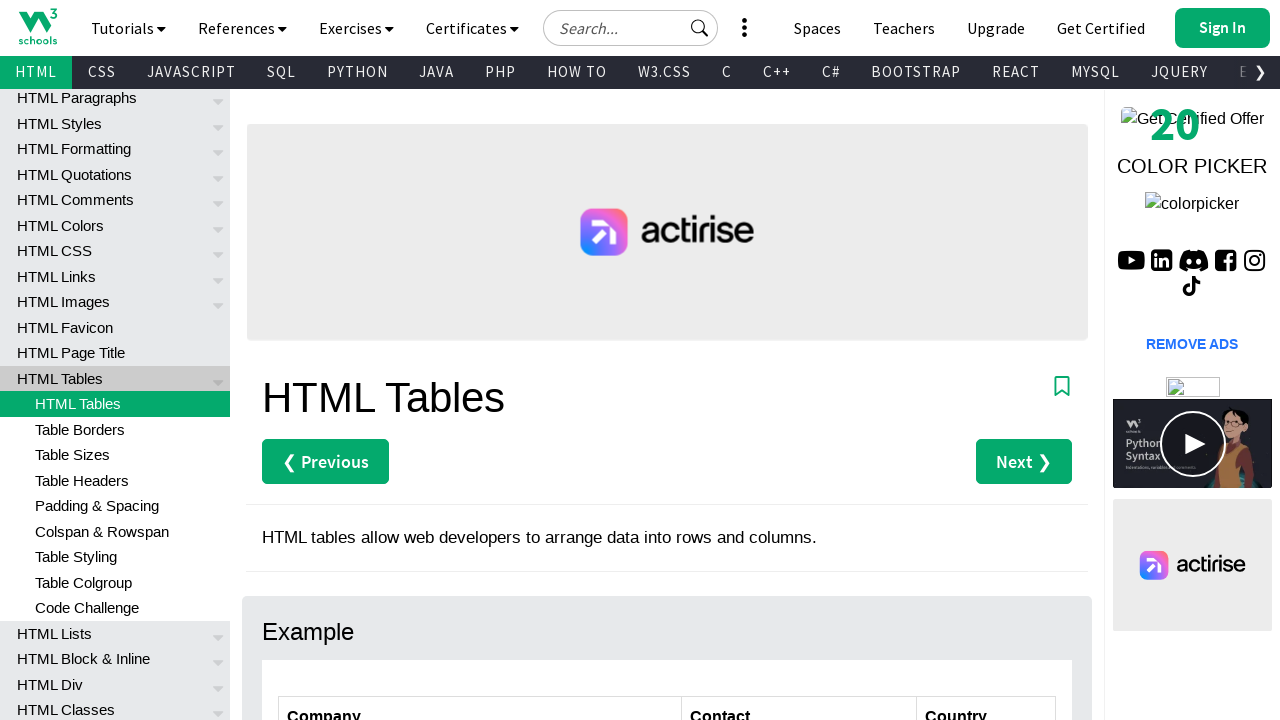

Scrolled down 100 pixels to bring table into view
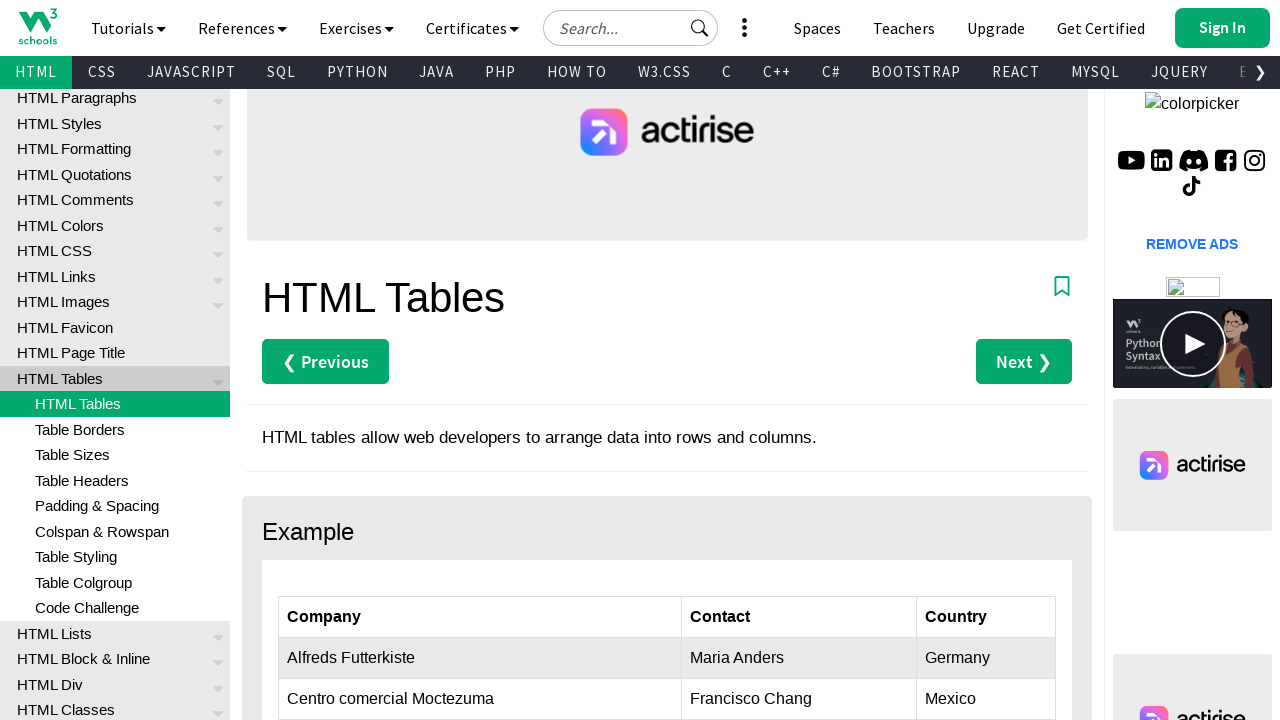

Confirmed table element is visible on page
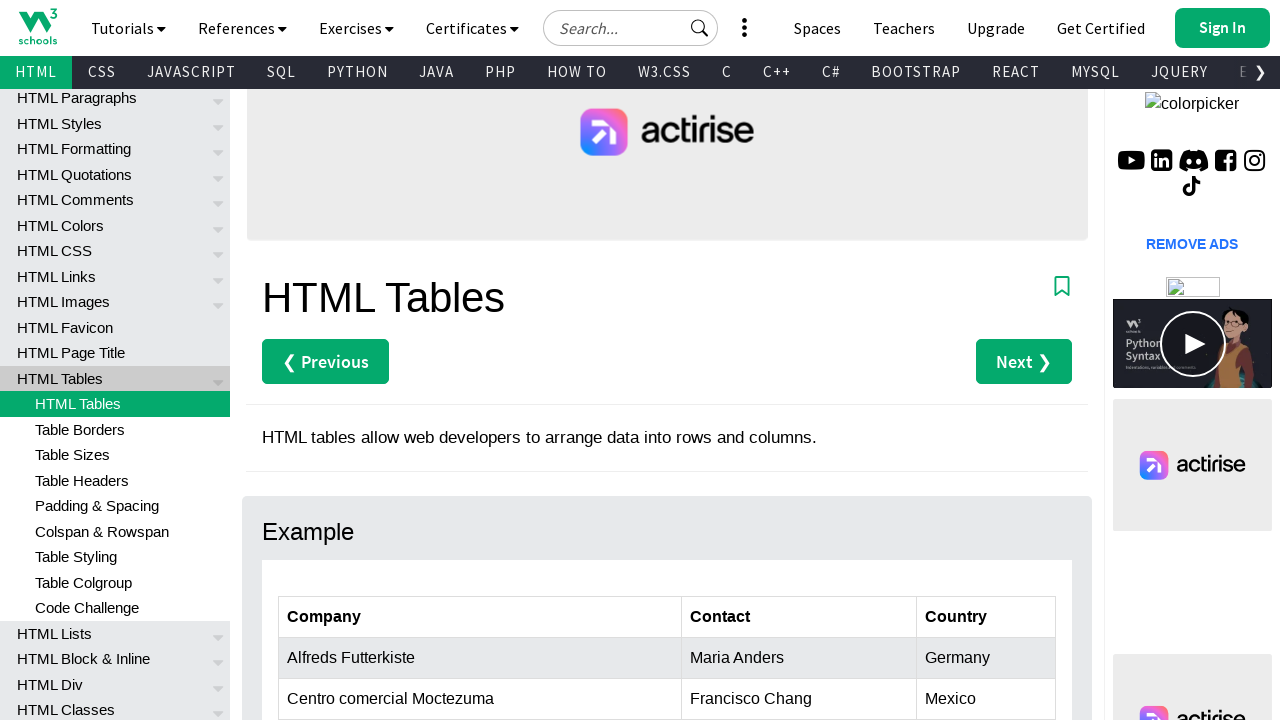

Verified table has 7 rows
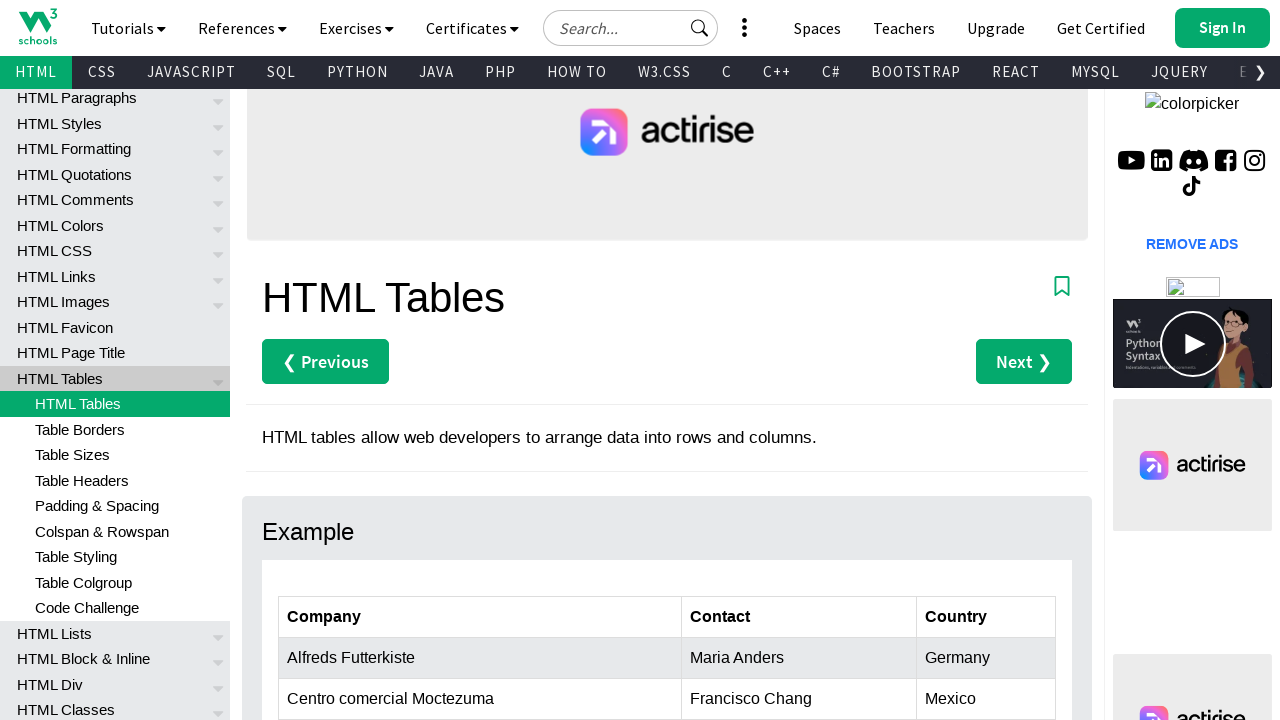

Verified table has 3 column headers in first row
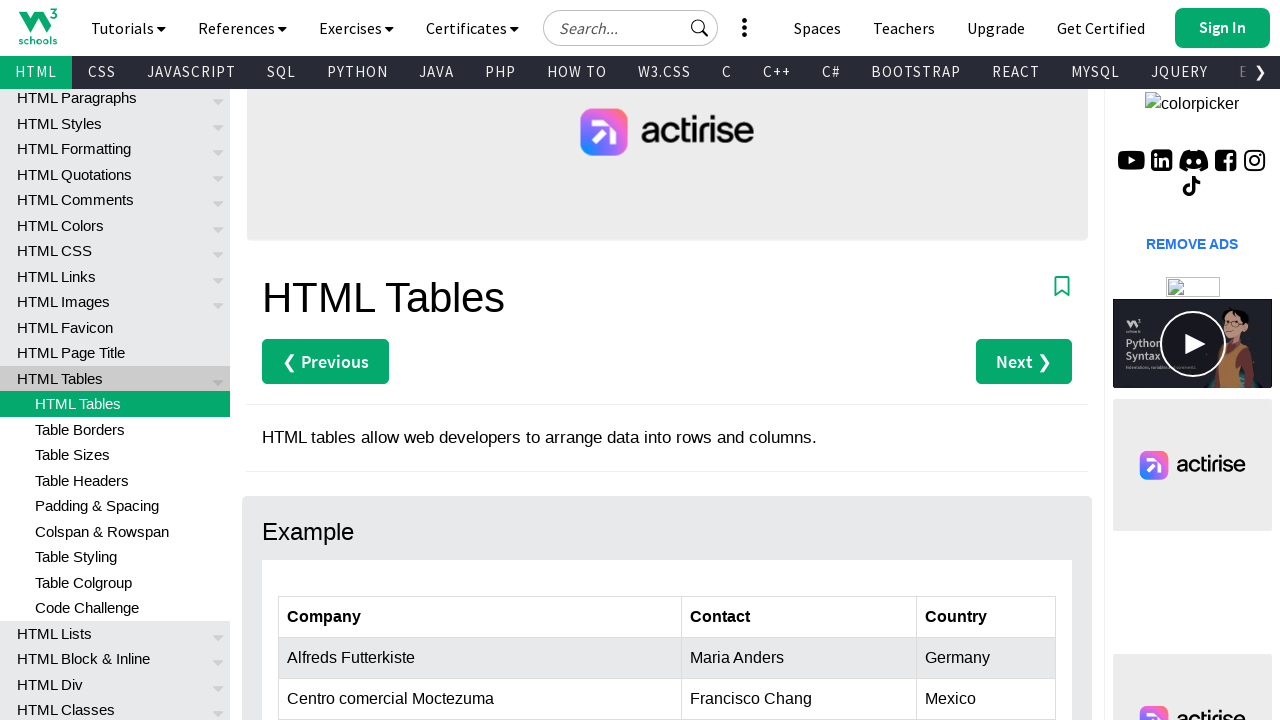

Verified first data cell in table is visible and accessible
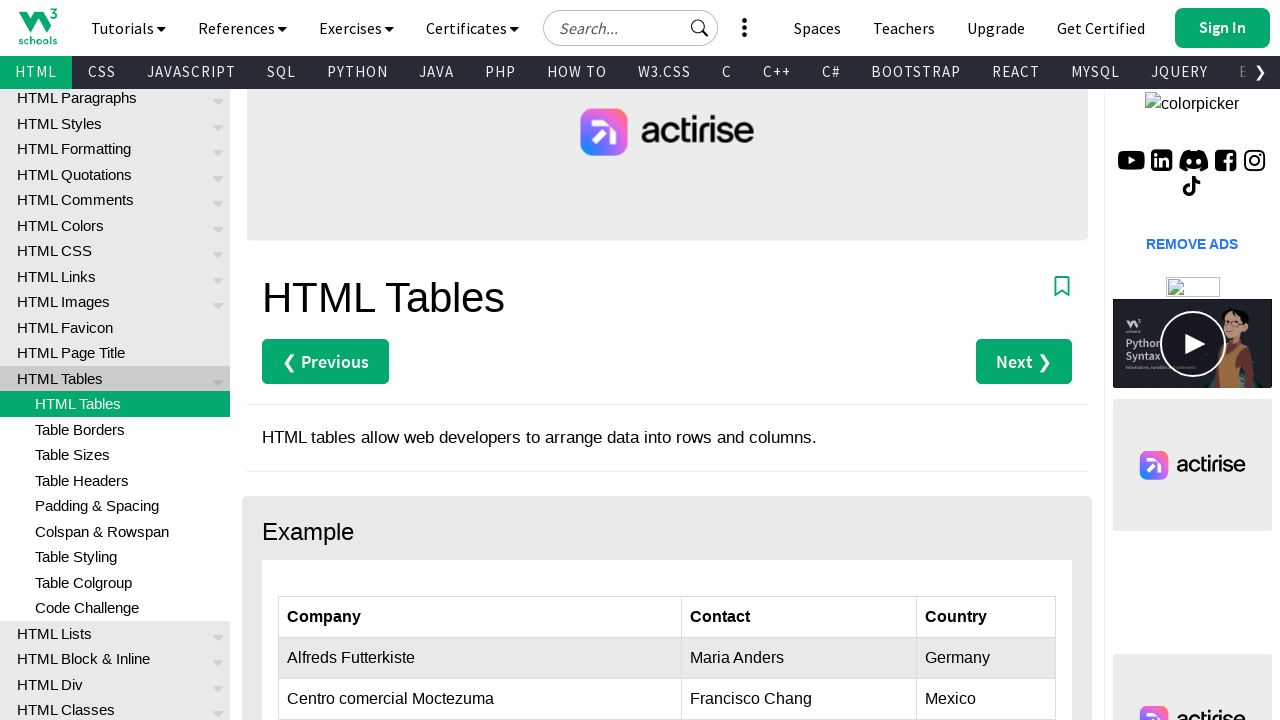

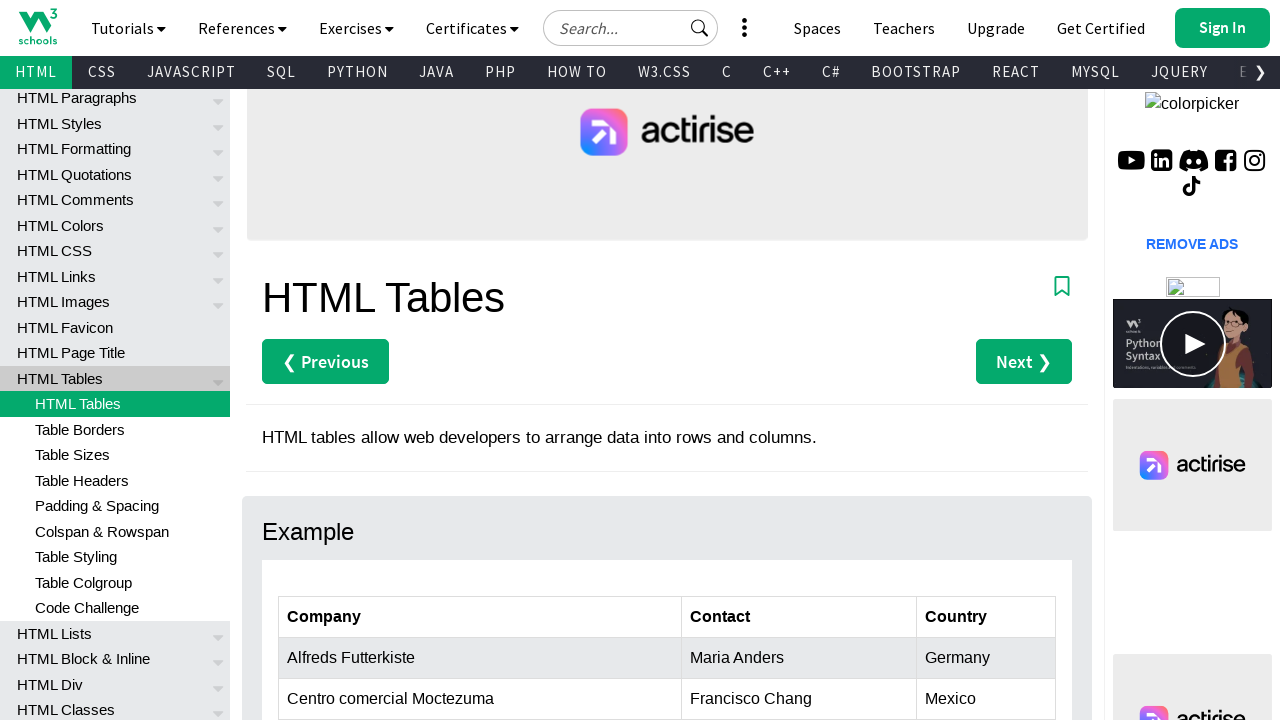